Navigates through Circle K's job listings page, waits for job elements to load, and clicks through pagination to view multiple pages of job listings.

Starting URL: https://circlek.wd3.myworkdayjobs.com/en-US/CircleKStoreJobs?locationCountry=1c026f3b1b8640d8bdfcb95466663e4d

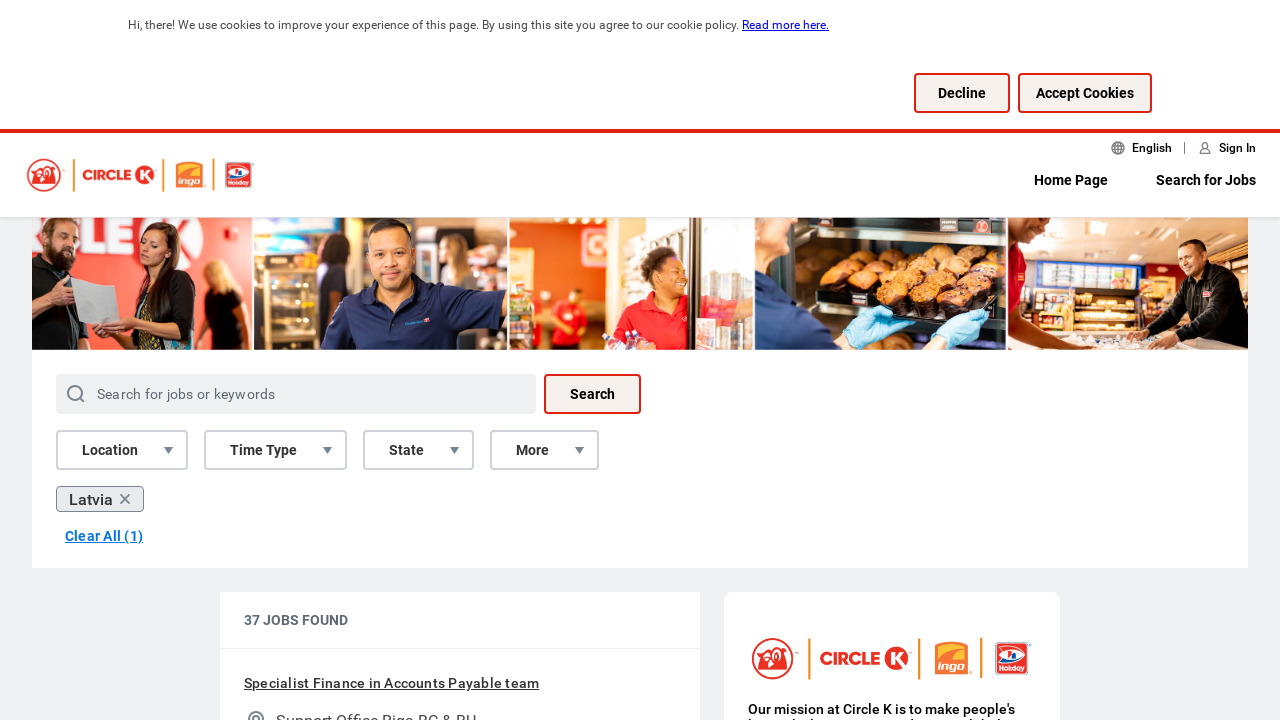

Waited for job listing elements to load
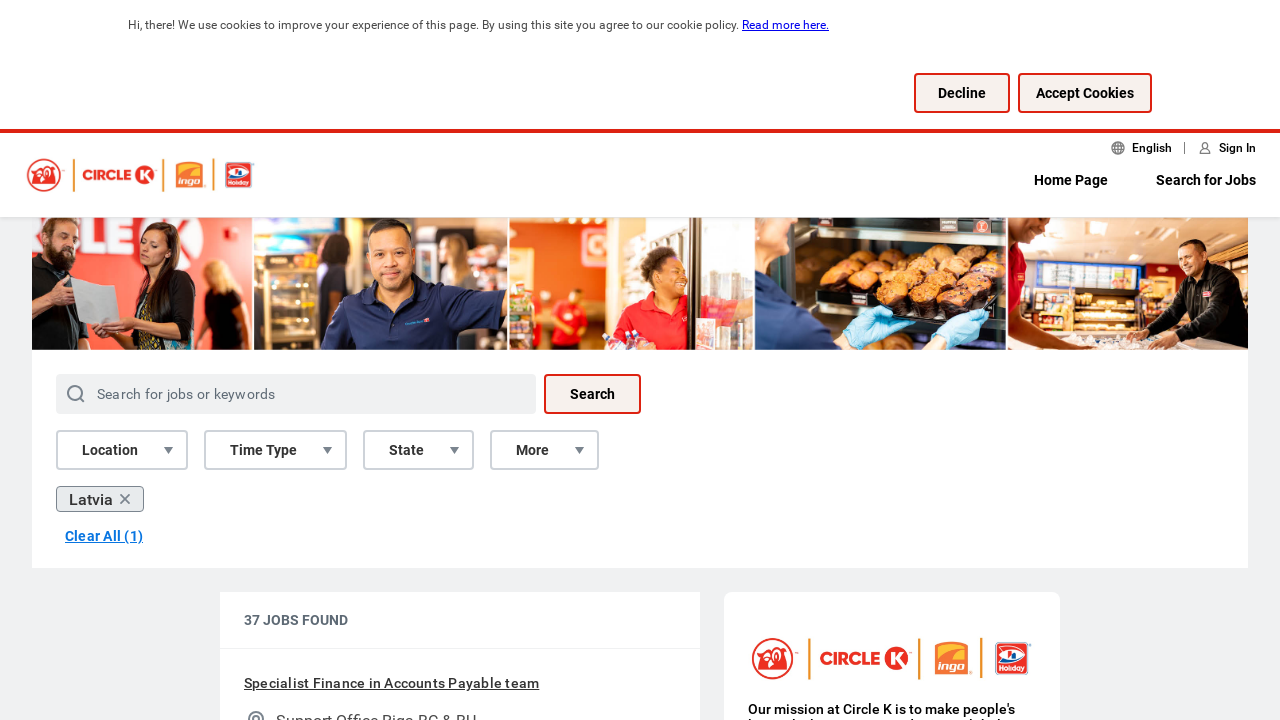

Verified job title elements are present
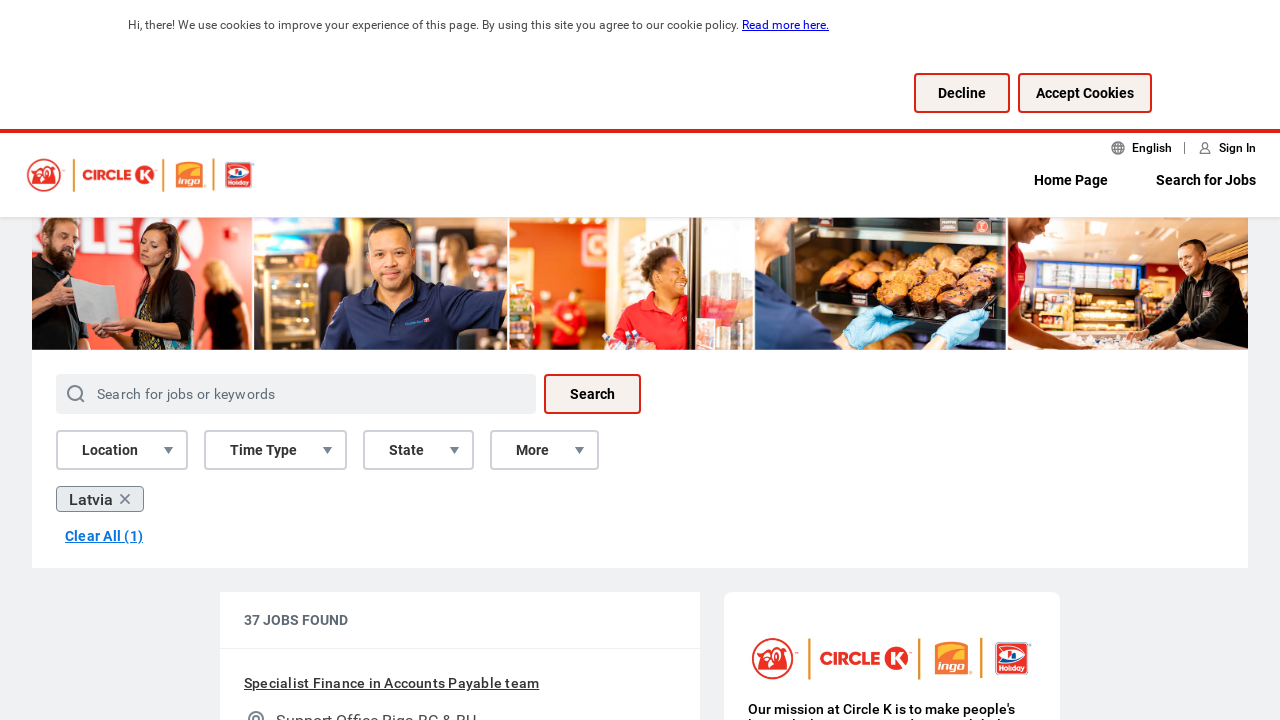

Clicked next button to navigate to page 2 at (514, 452) on button[aria-label="next"]
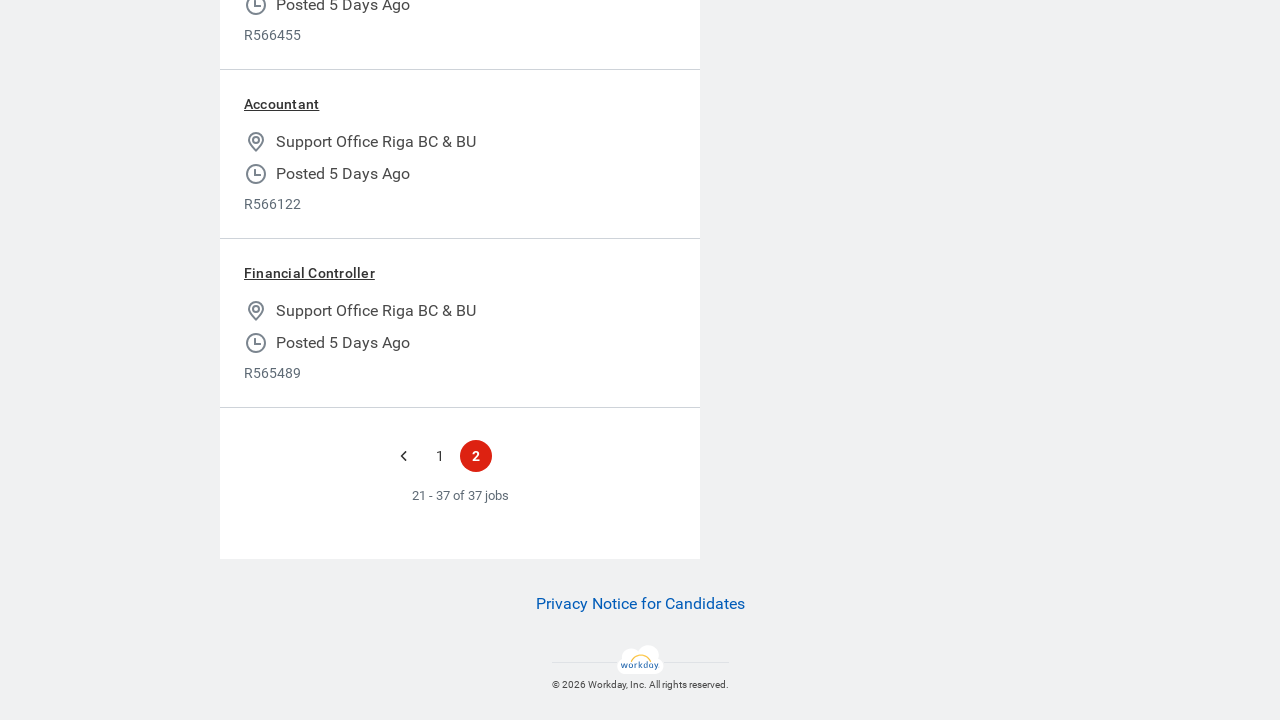

Waited for job listings to load on page 2
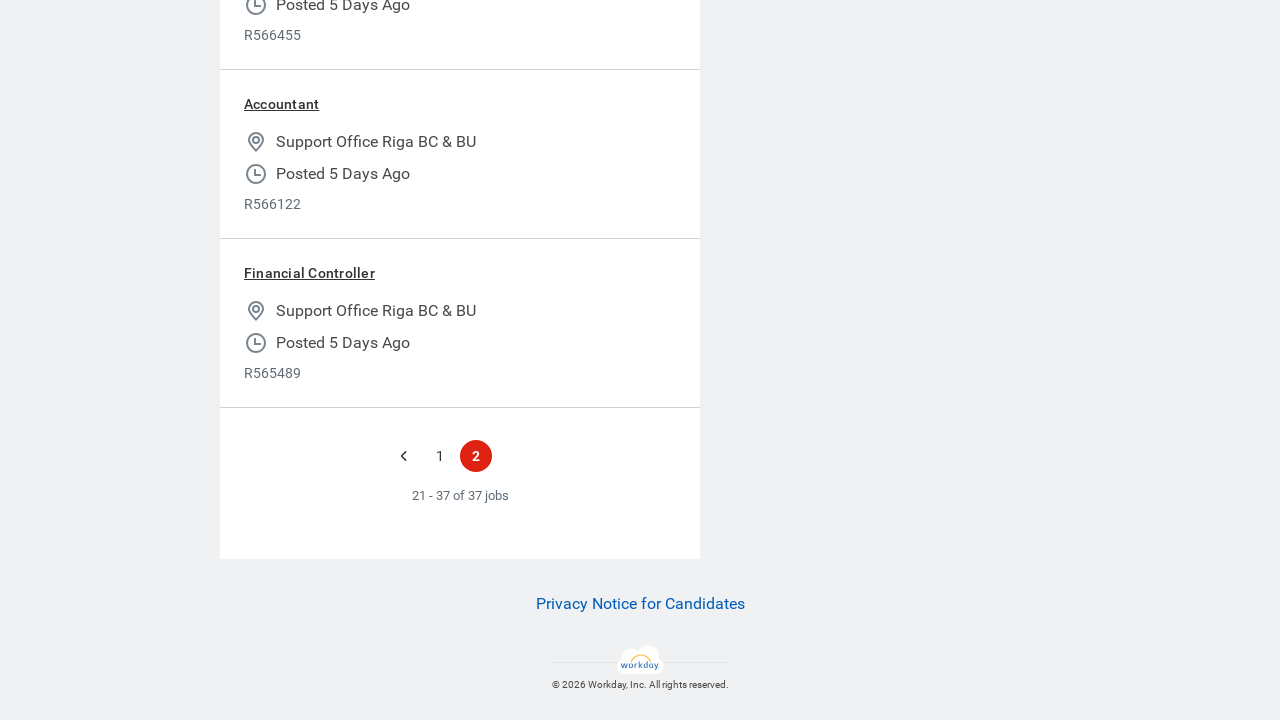

No more pages available - pagination ended
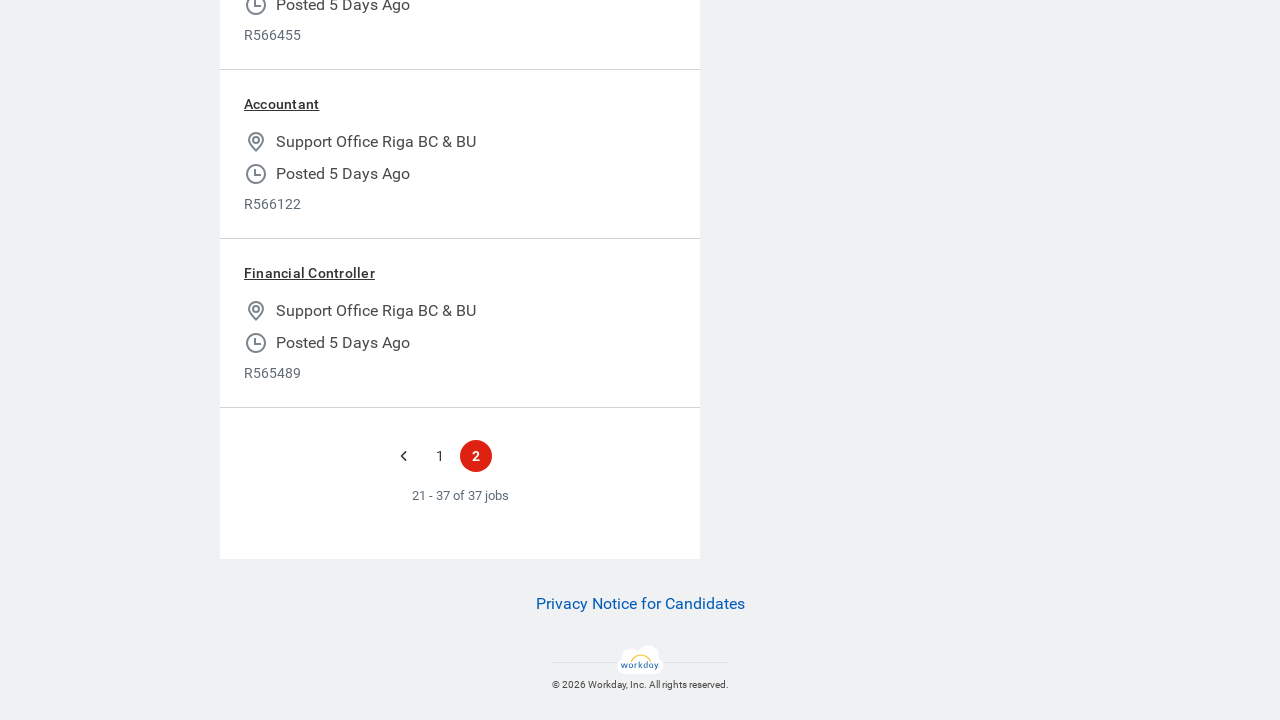

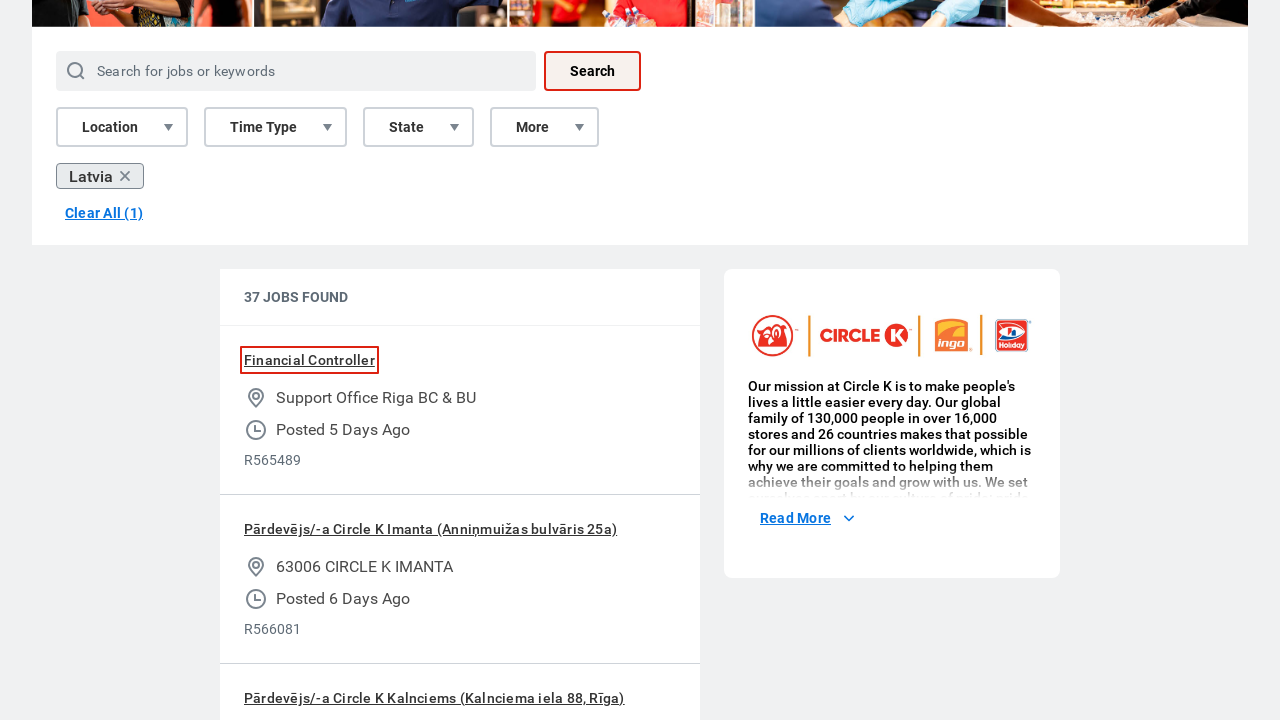